Navigates through Python.org documentation pages, visiting the main site, docs page, Python 3 docs, and the language reference, then scrolls down the reference page incrementally.

Starting URL: https://www.python.org

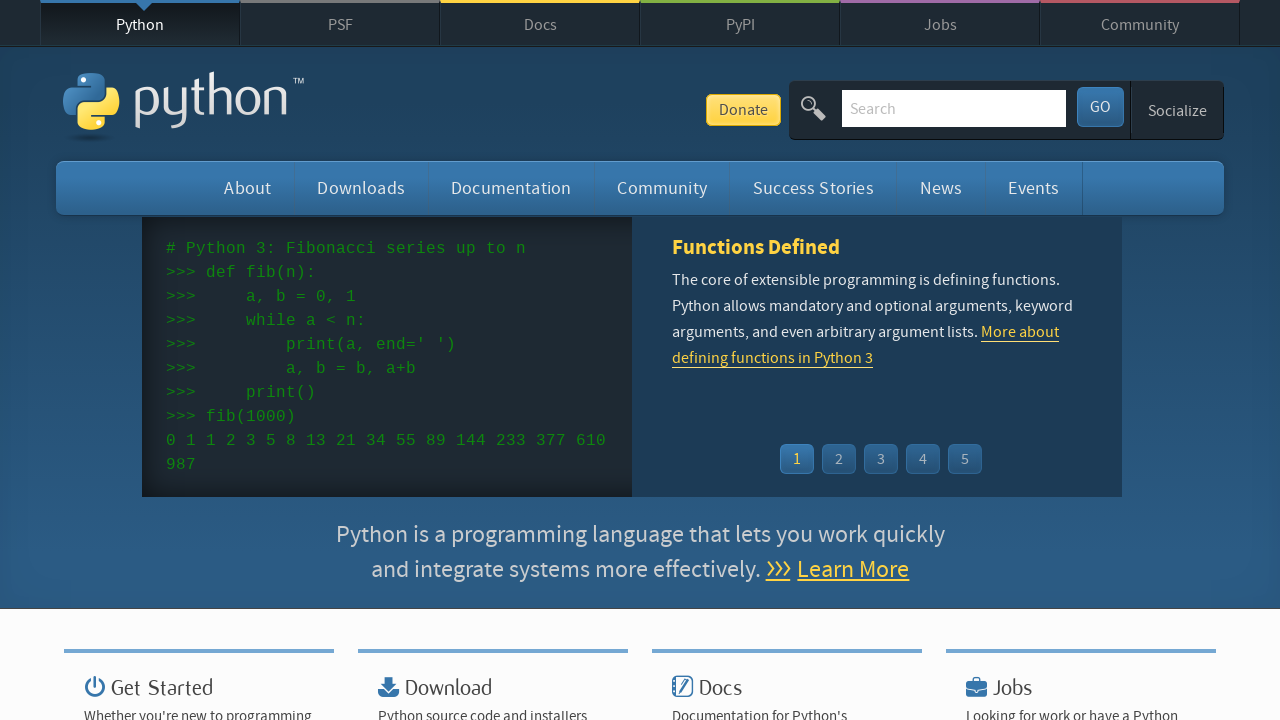

Navigated to Python documentation page
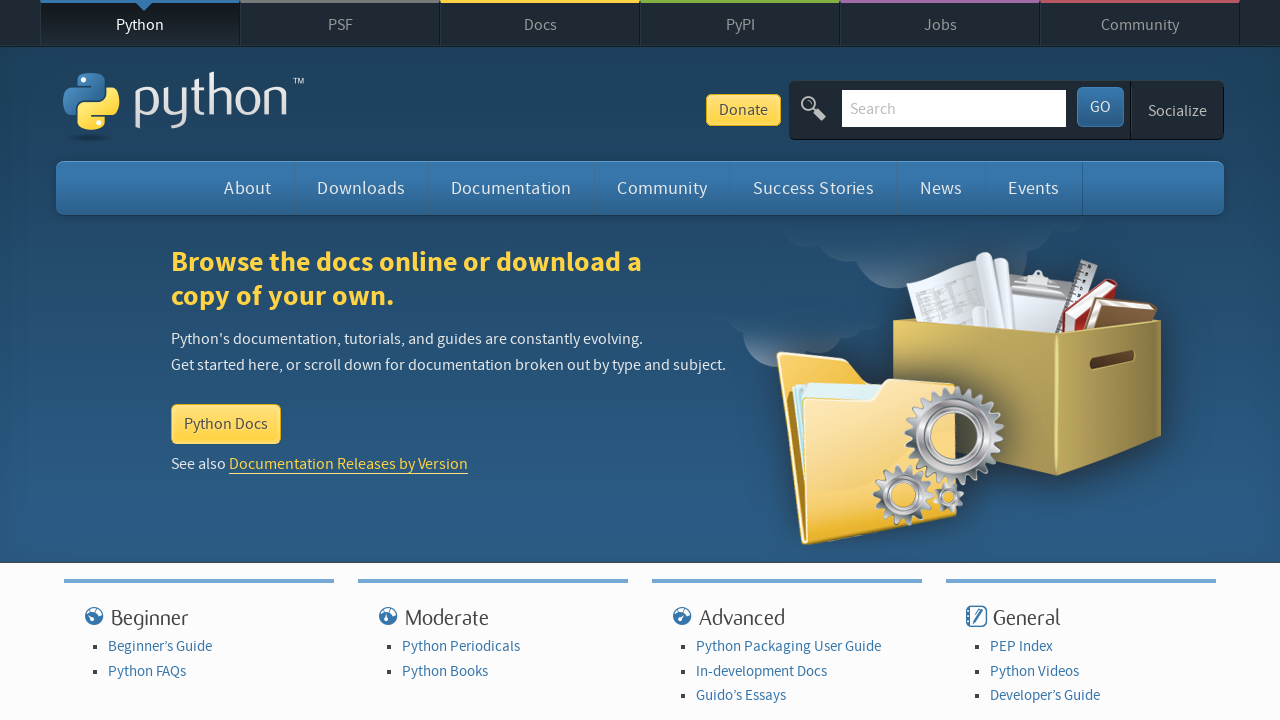

Documentation page loaded
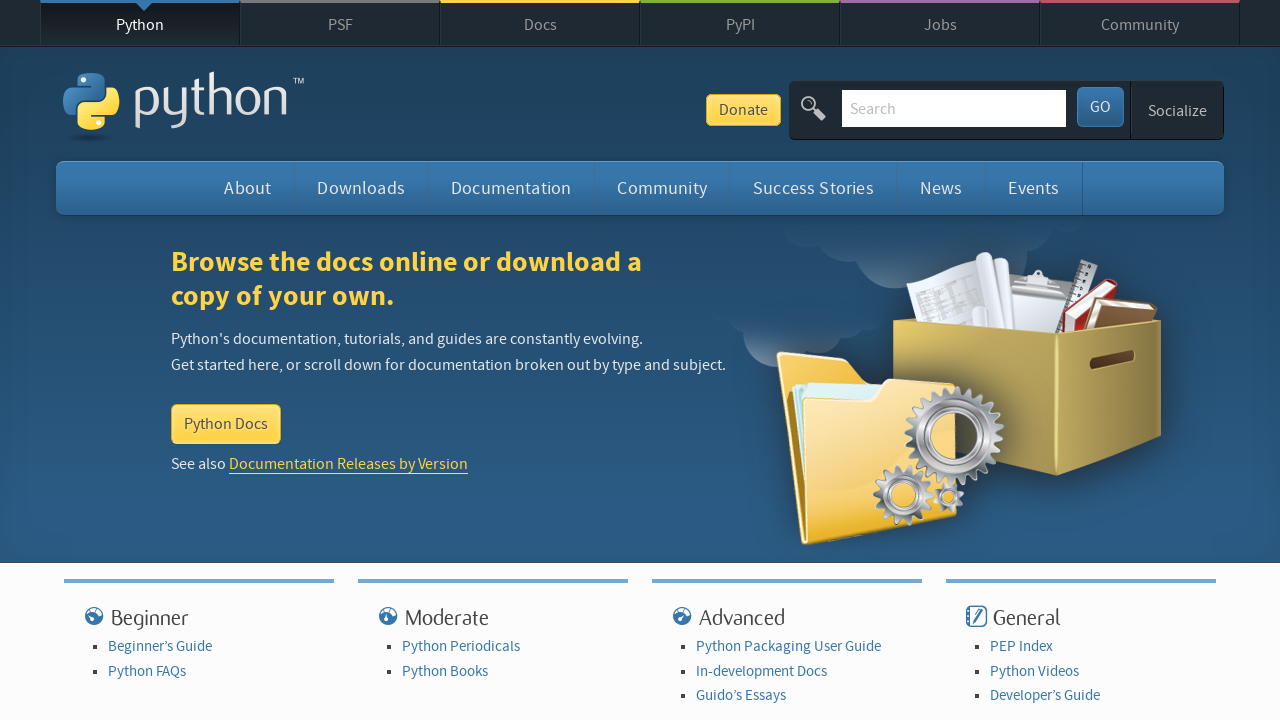

Navigated to Python 3 documentation
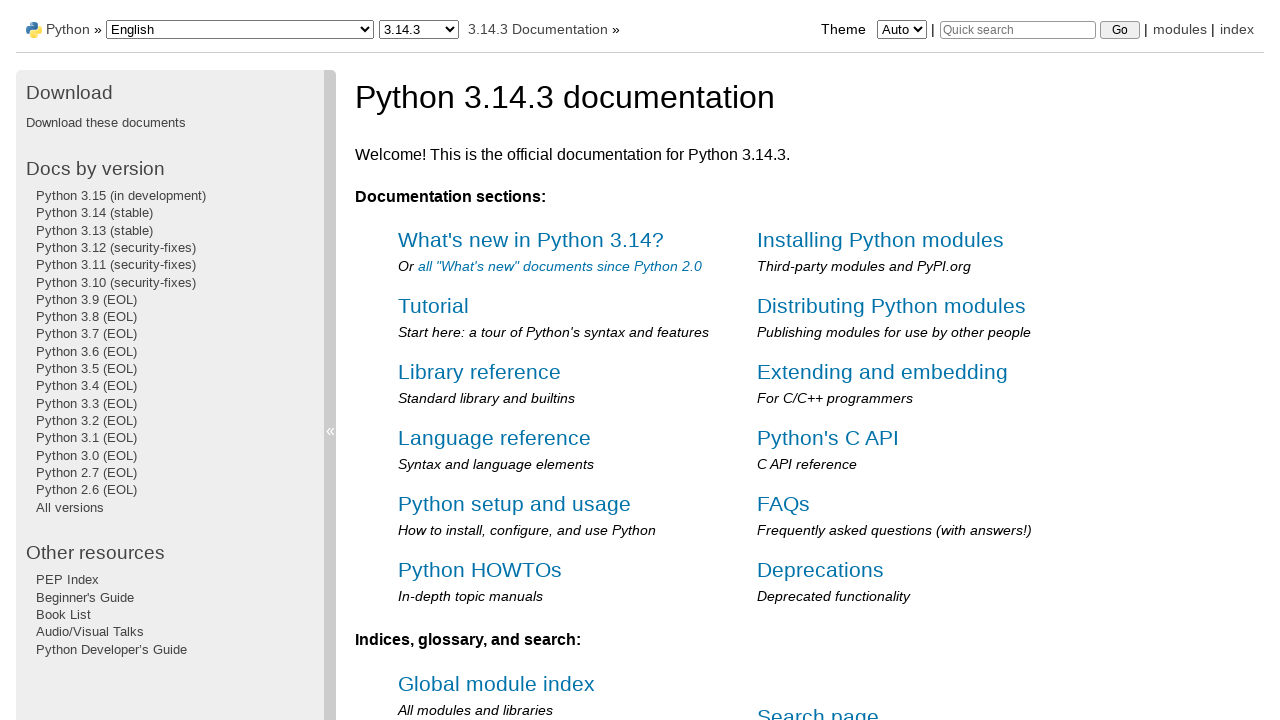

Python 3 documentation page loaded
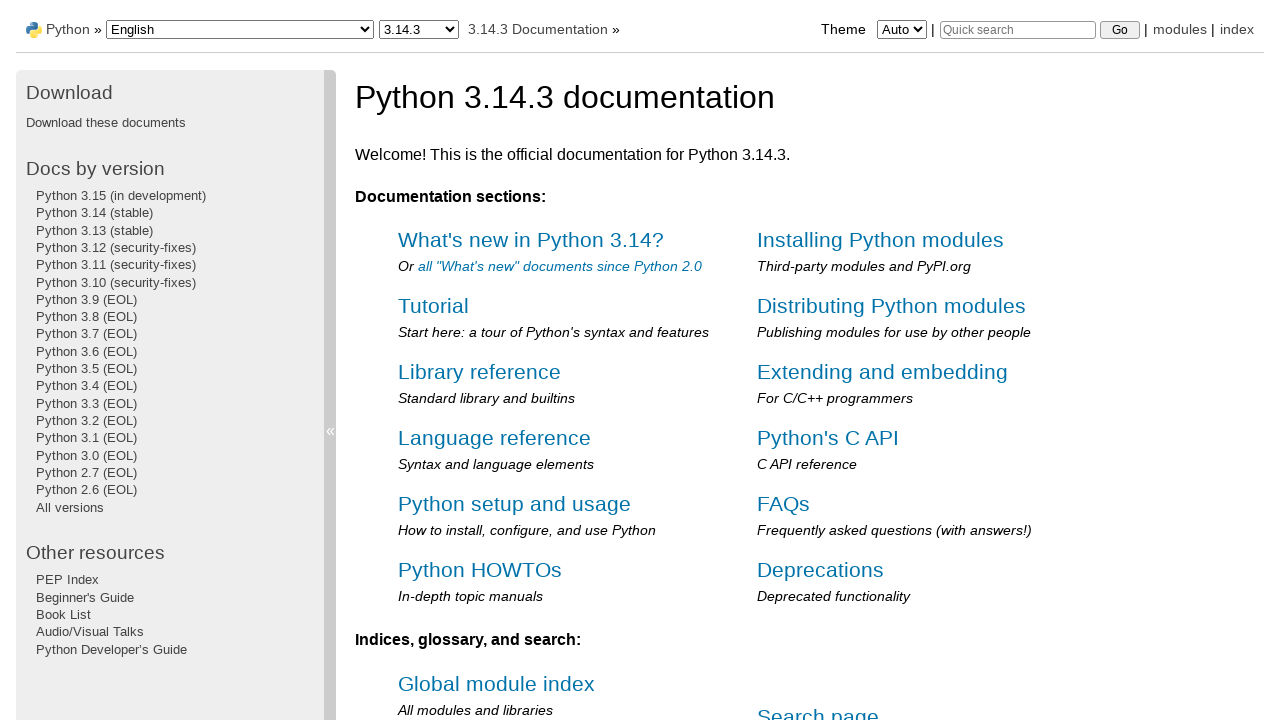

Navigated to Python Language Reference
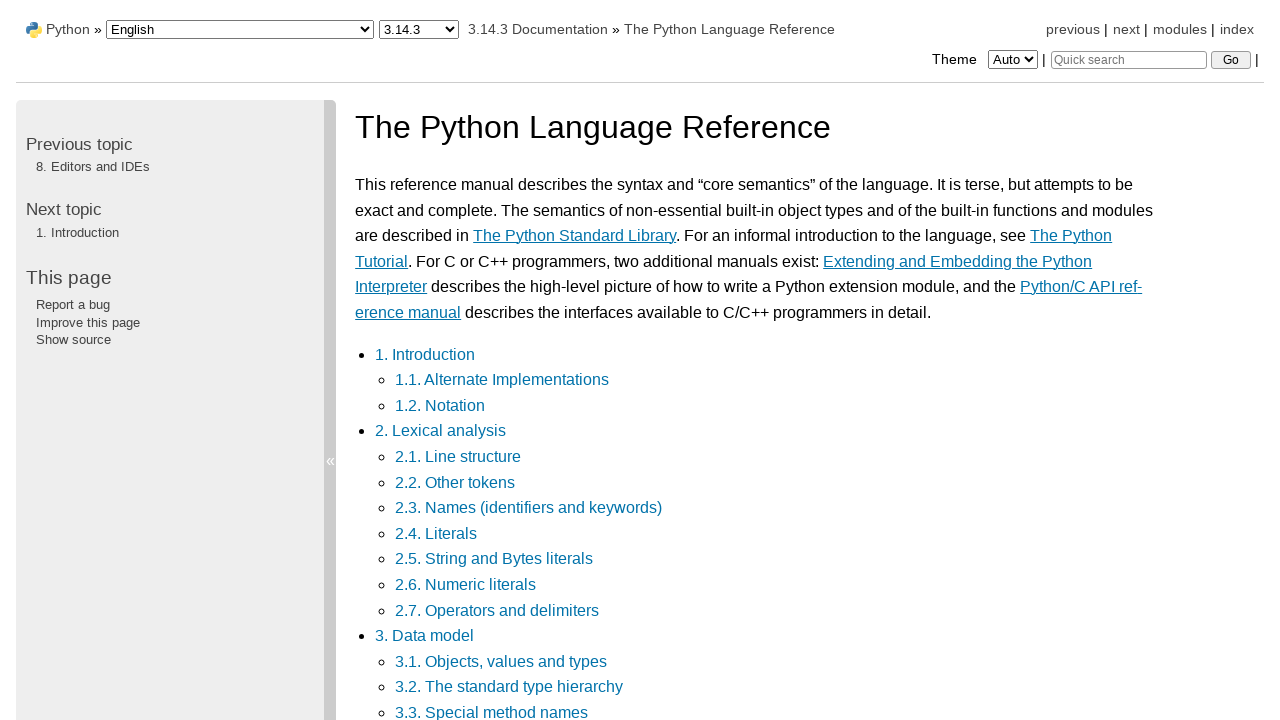

Language Reference page loaded
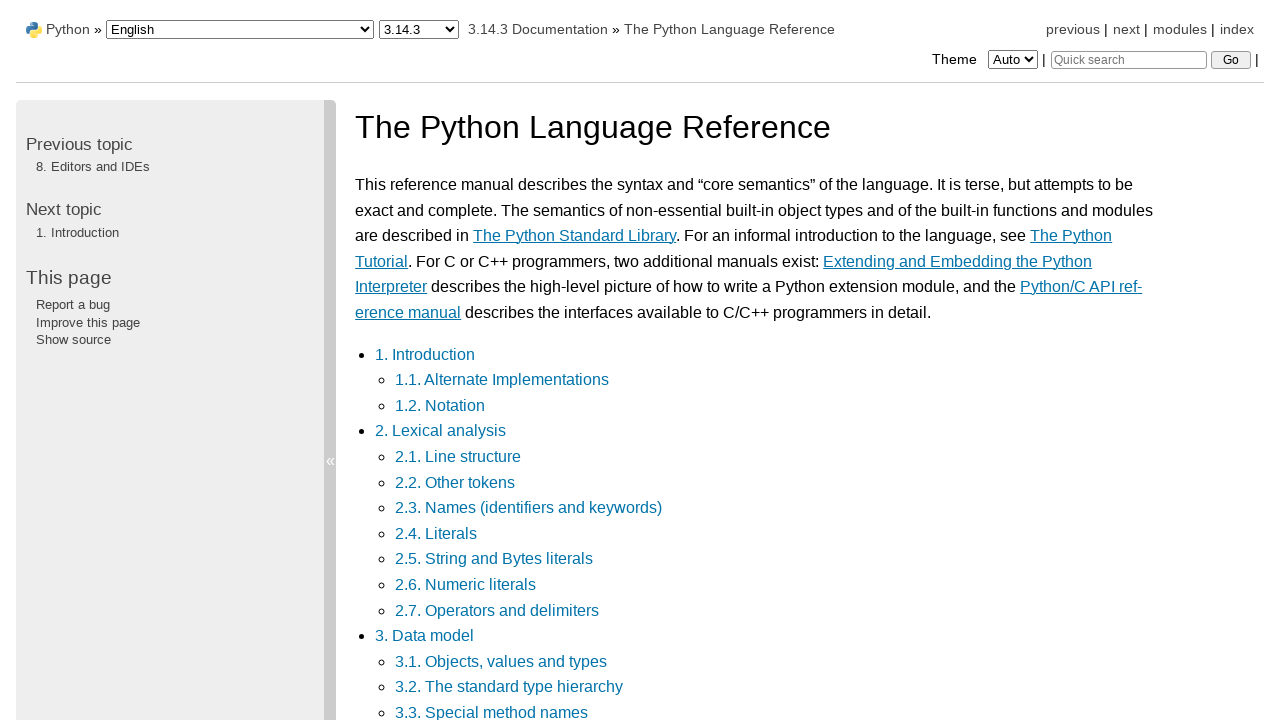

Scrolled page to position 100px
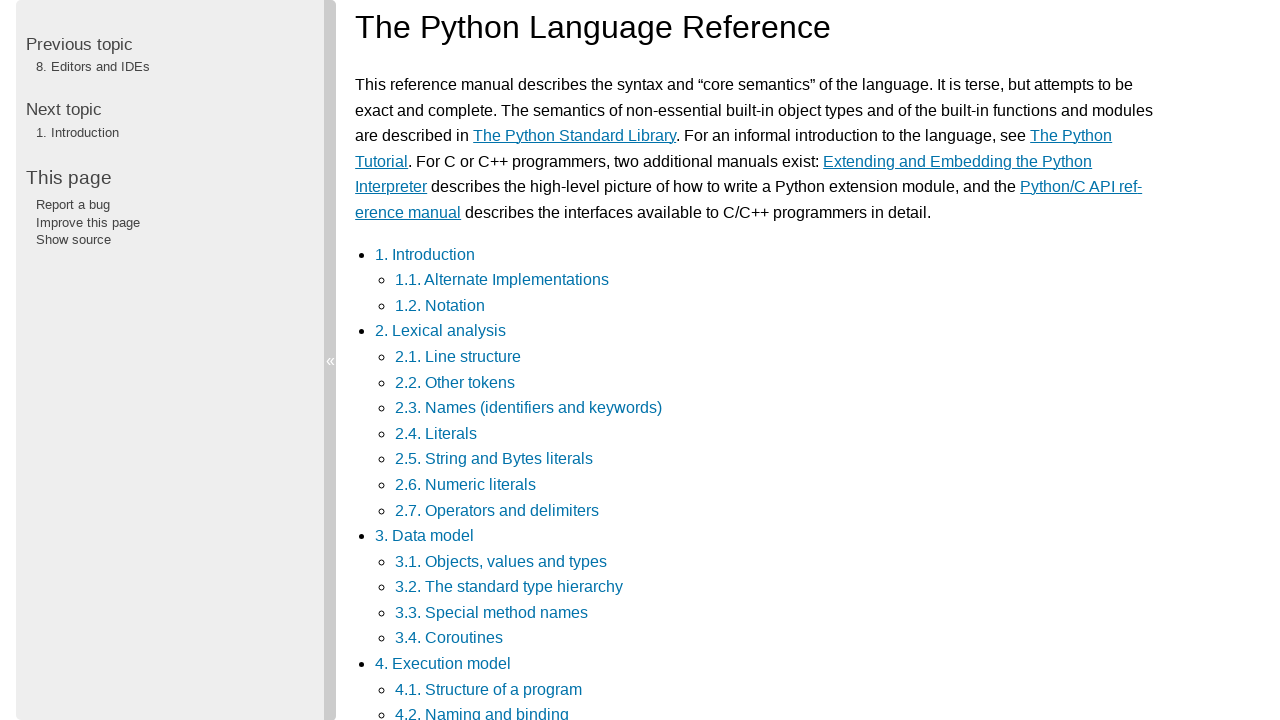

Waited 200ms after scrolling to position 100px
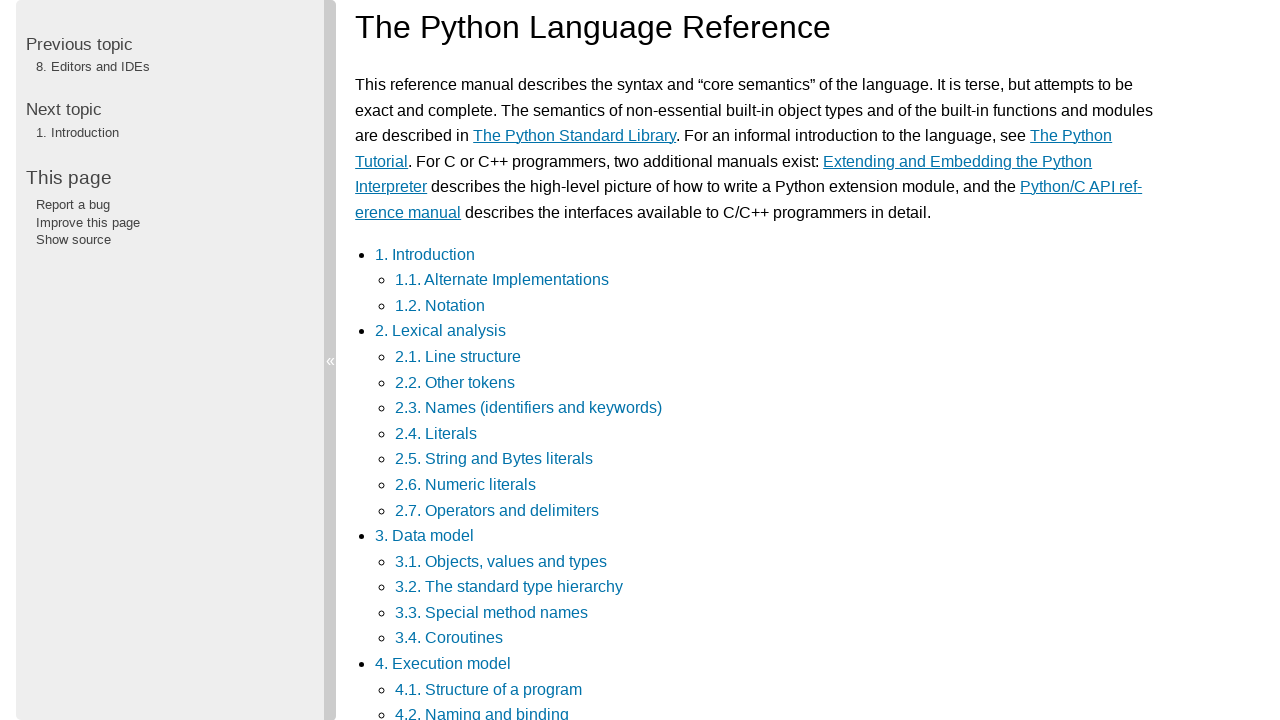

Scrolled page to position 200px
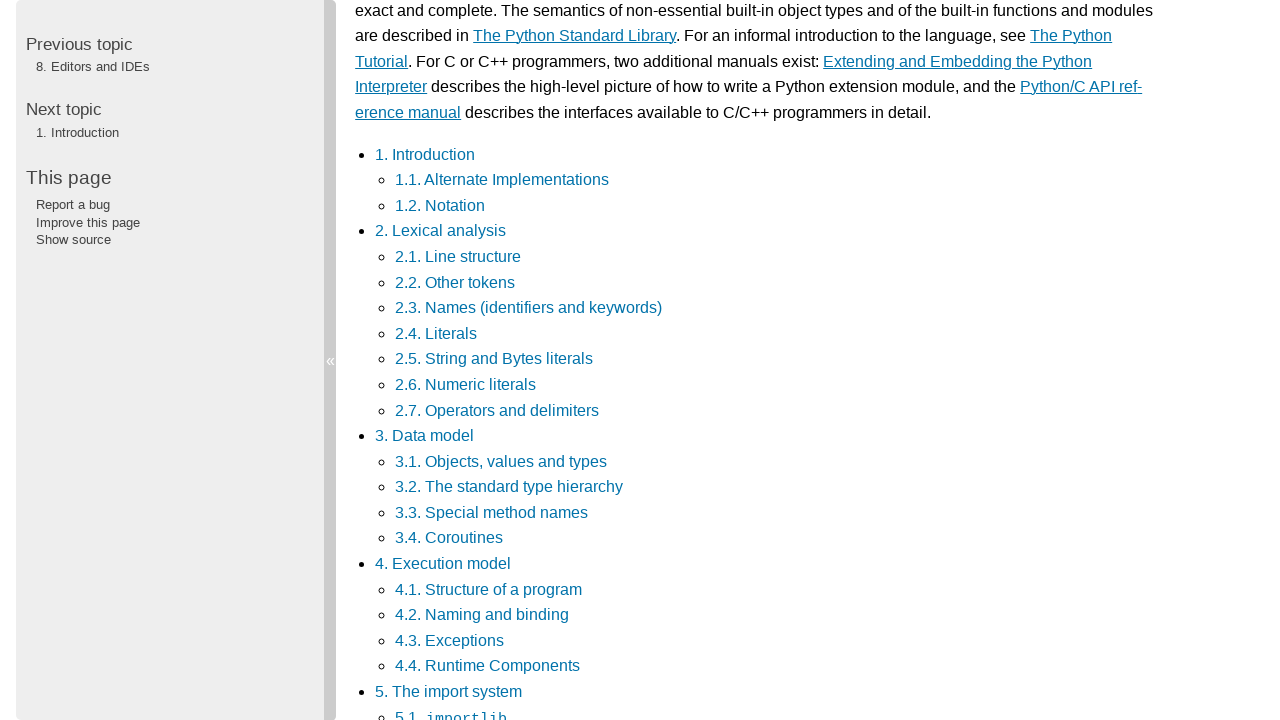

Waited 200ms after scrolling to position 200px
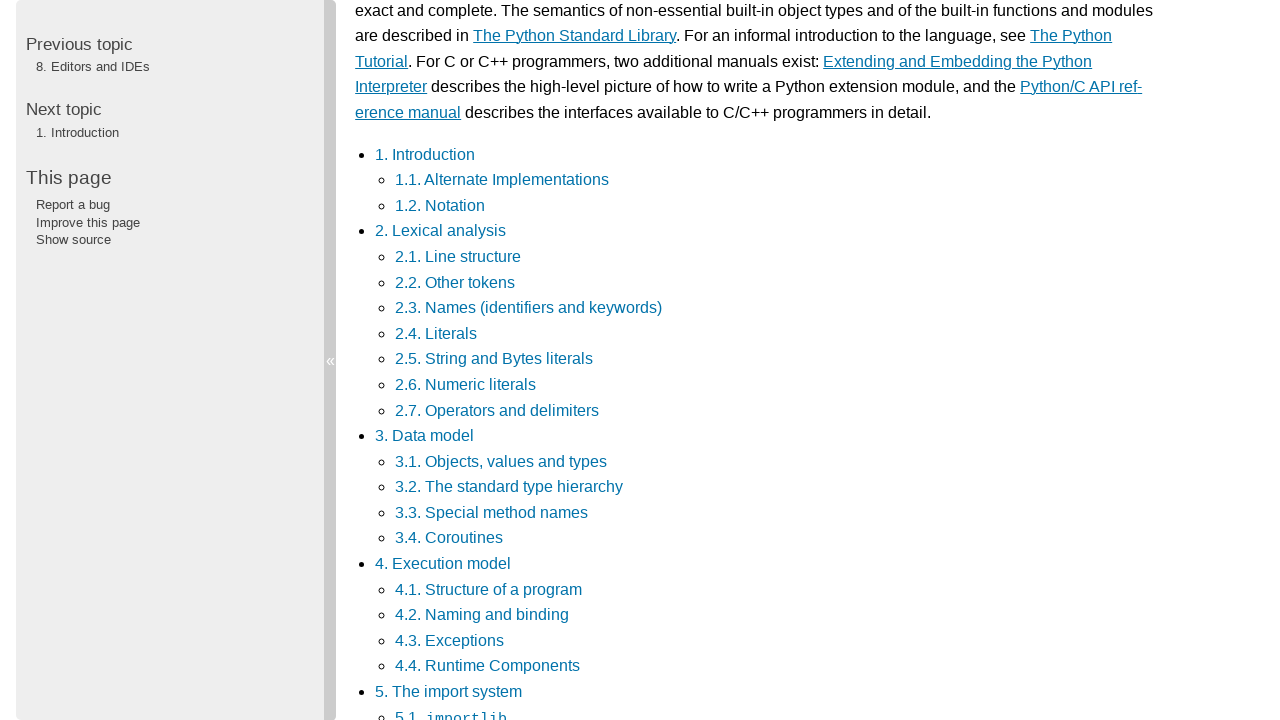

Scrolled page to position 300px
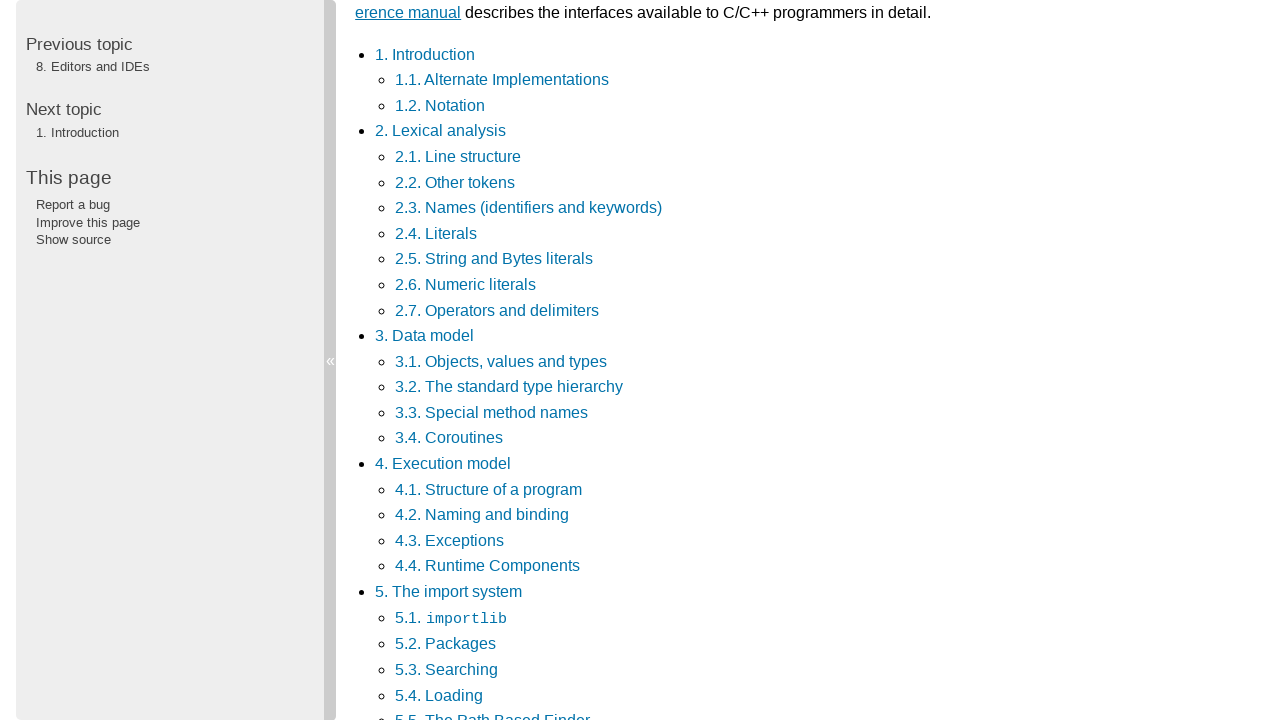

Waited 200ms after scrolling to position 300px
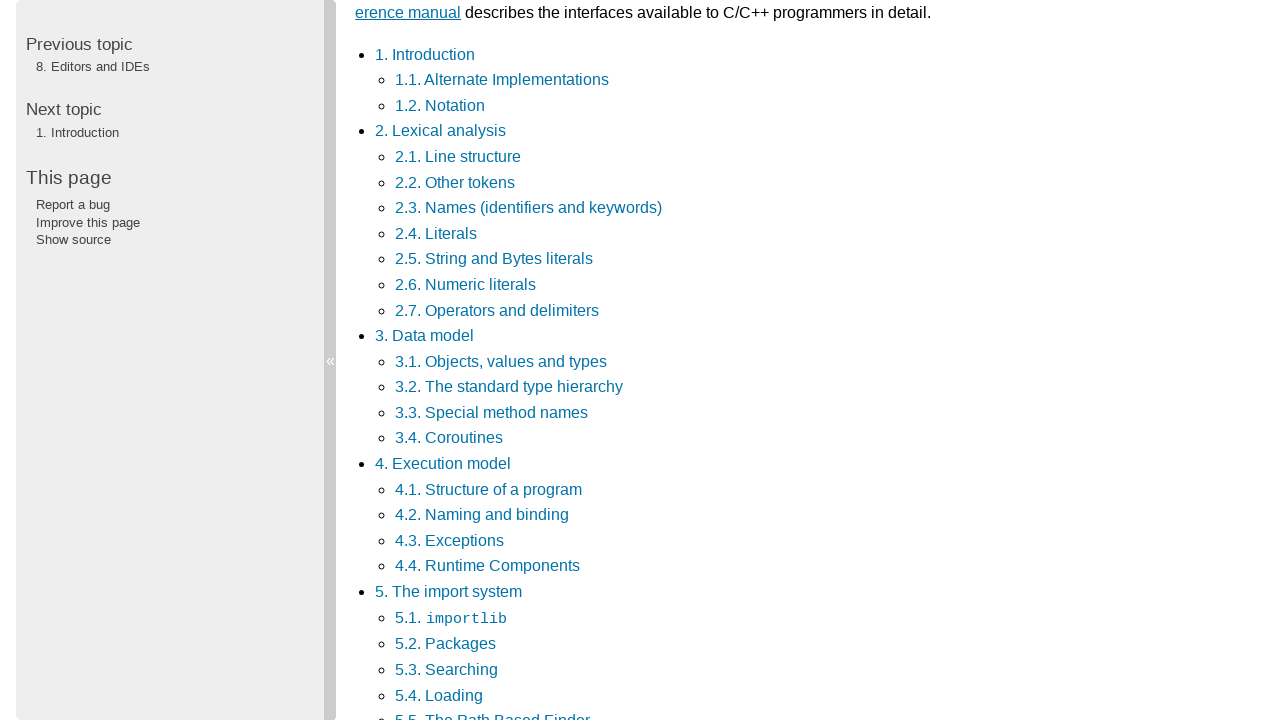

Scrolled page to position 400px
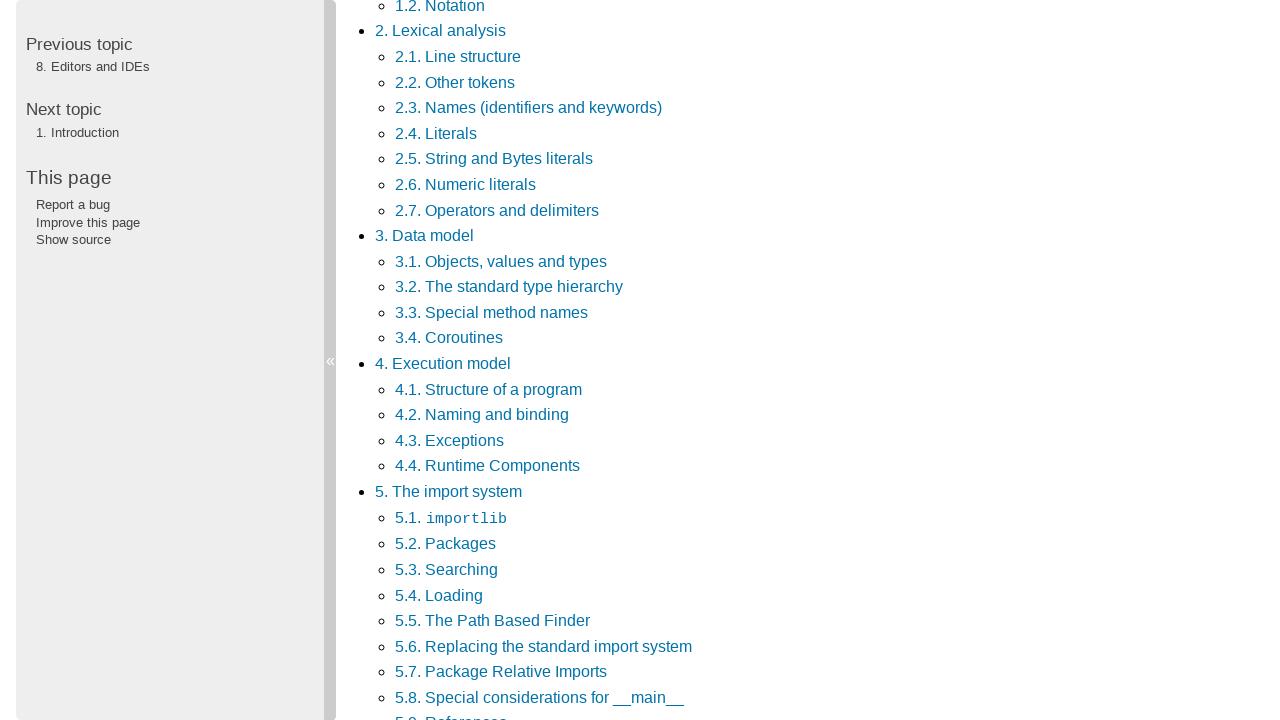

Waited 200ms after scrolling to position 400px
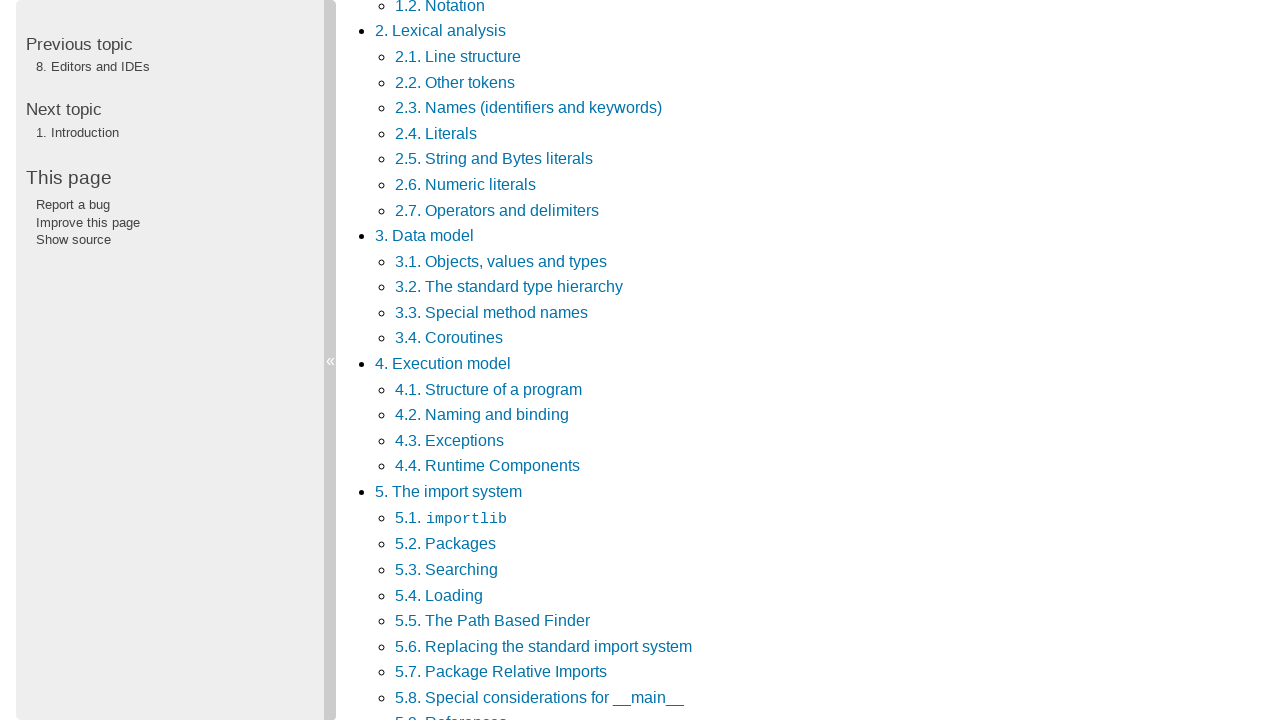

Scrolled page to position 500px
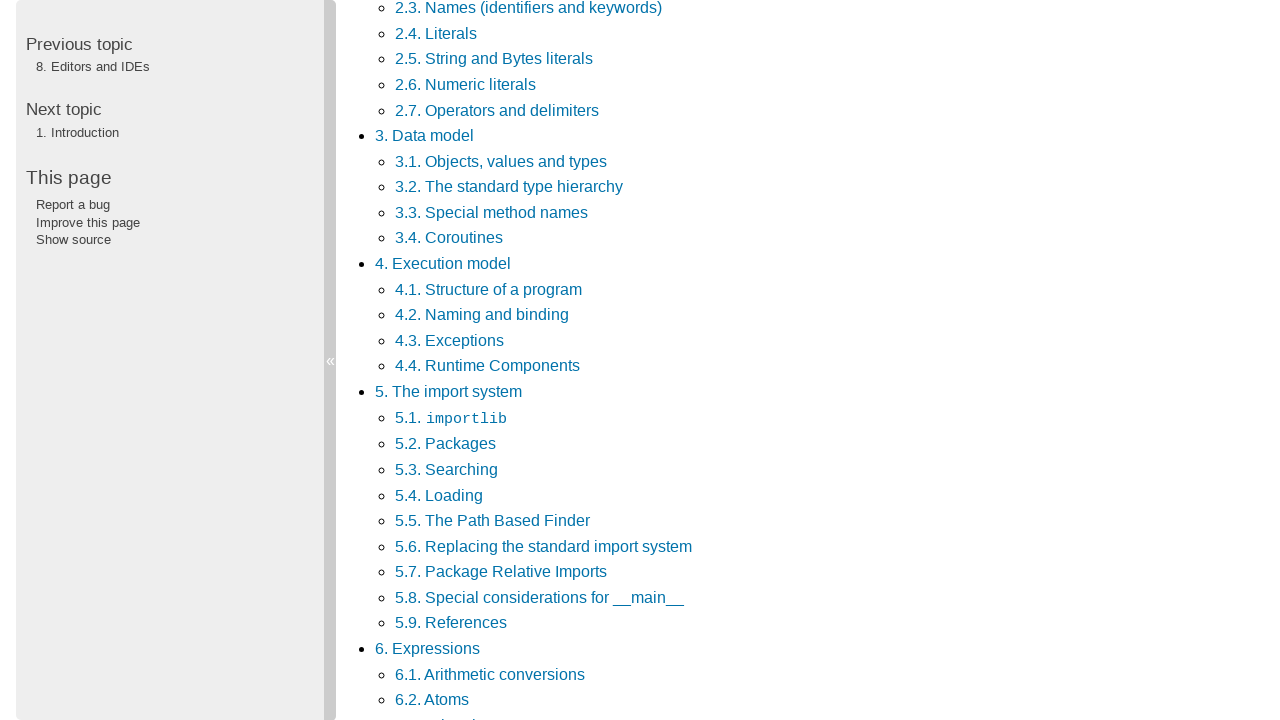

Waited 200ms after scrolling to position 500px
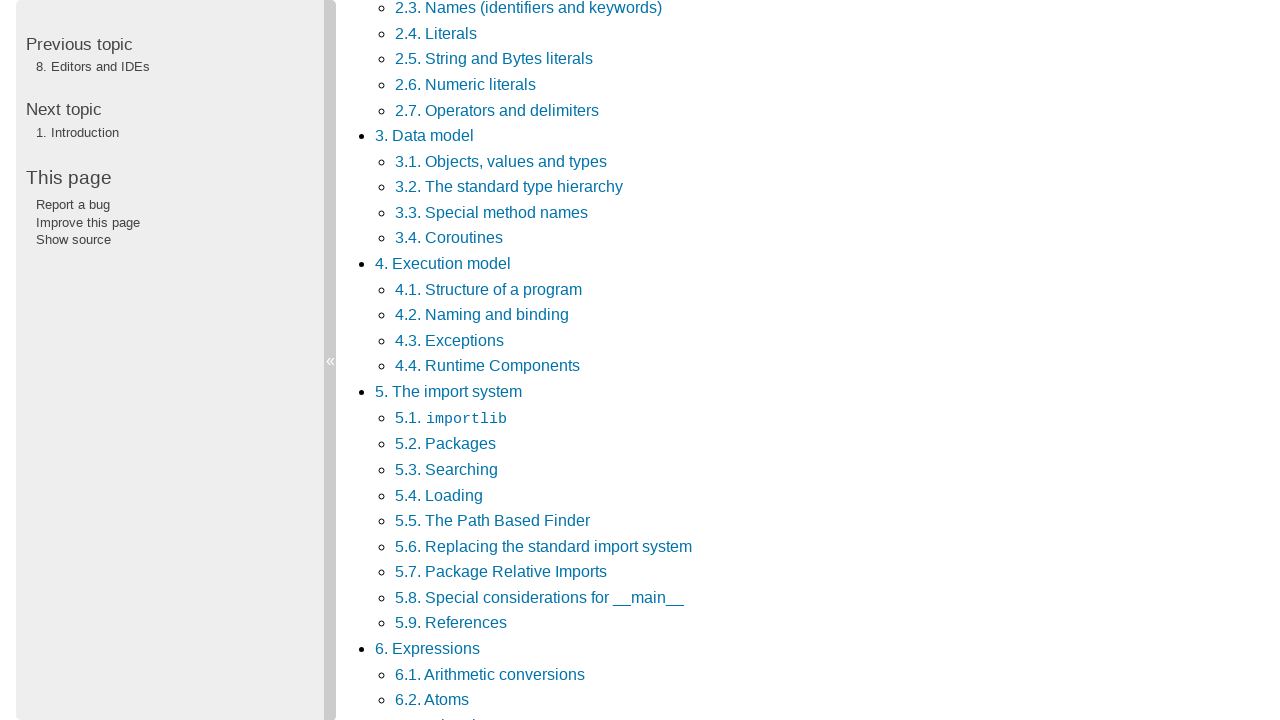

Scrolled page to position 600px
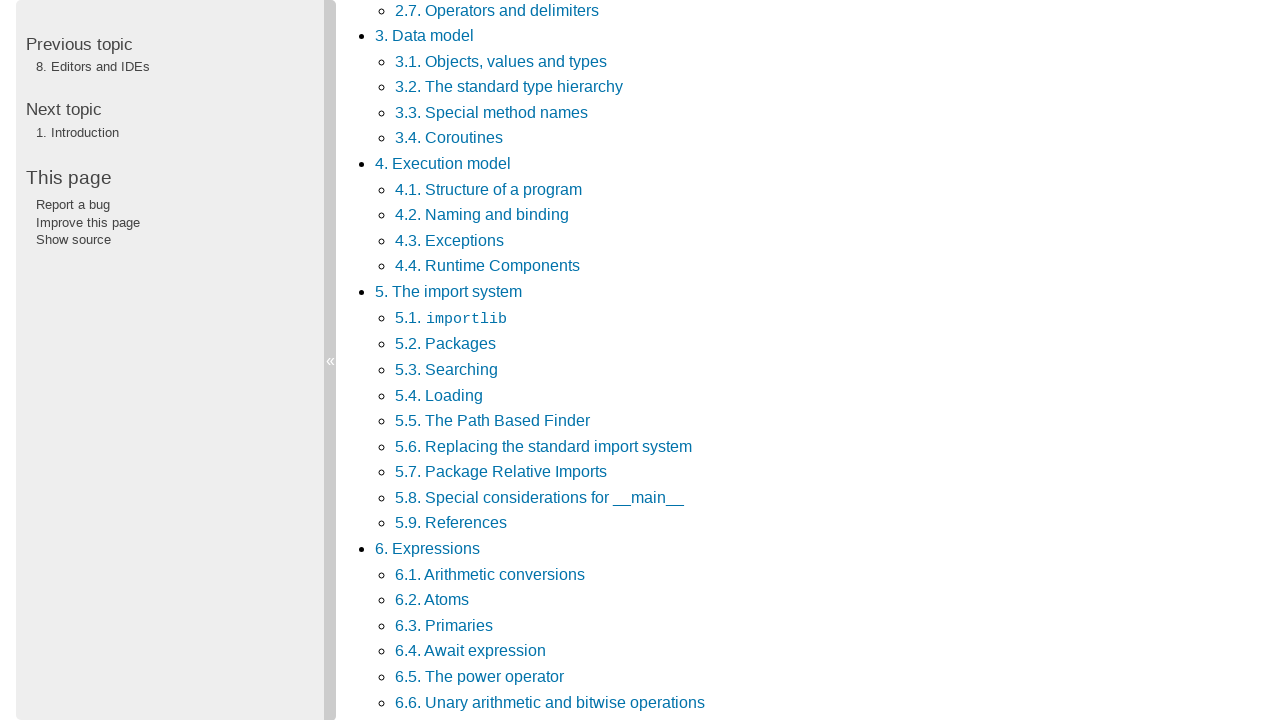

Waited 200ms after scrolling to position 600px
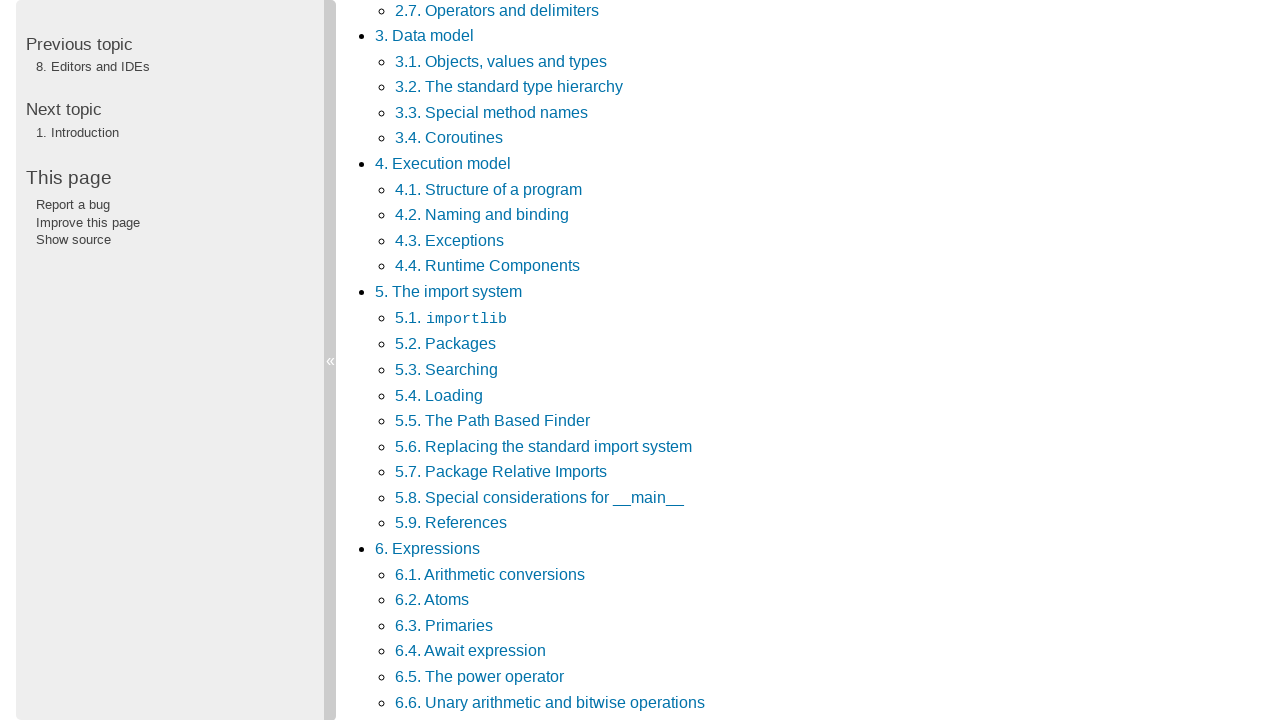

Scrolled page to position 700px
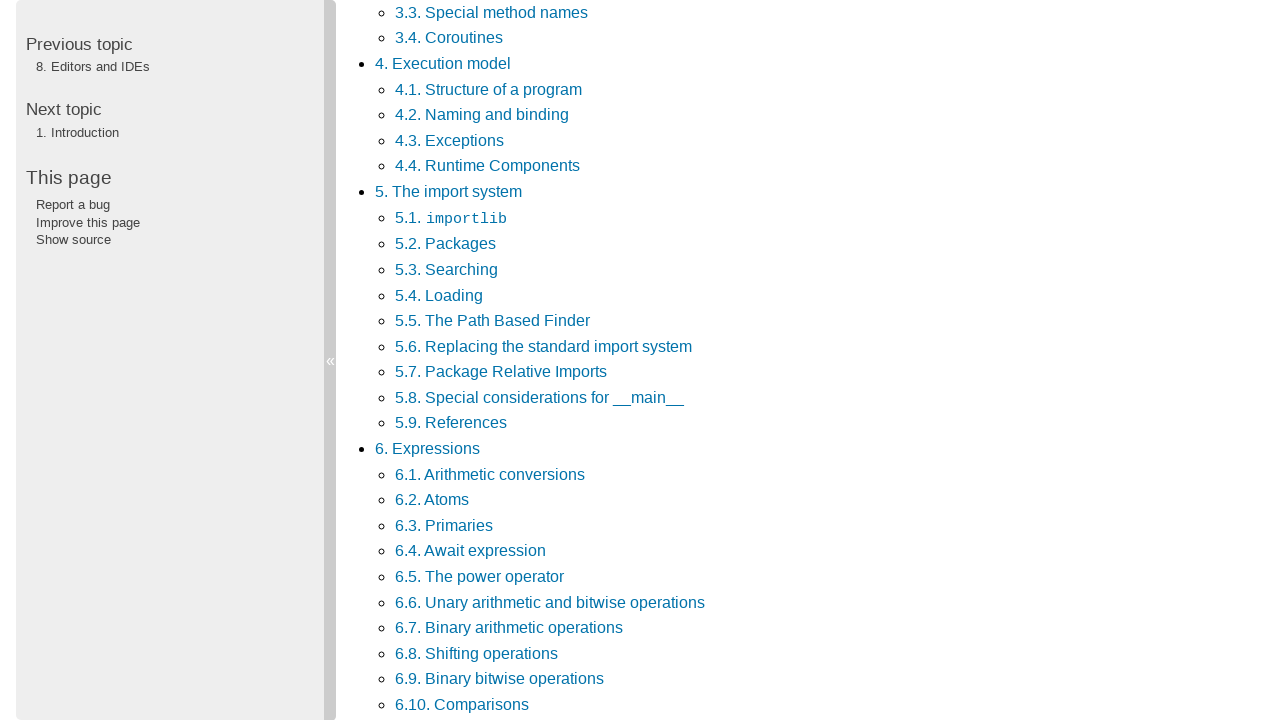

Waited 200ms after scrolling to position 700px
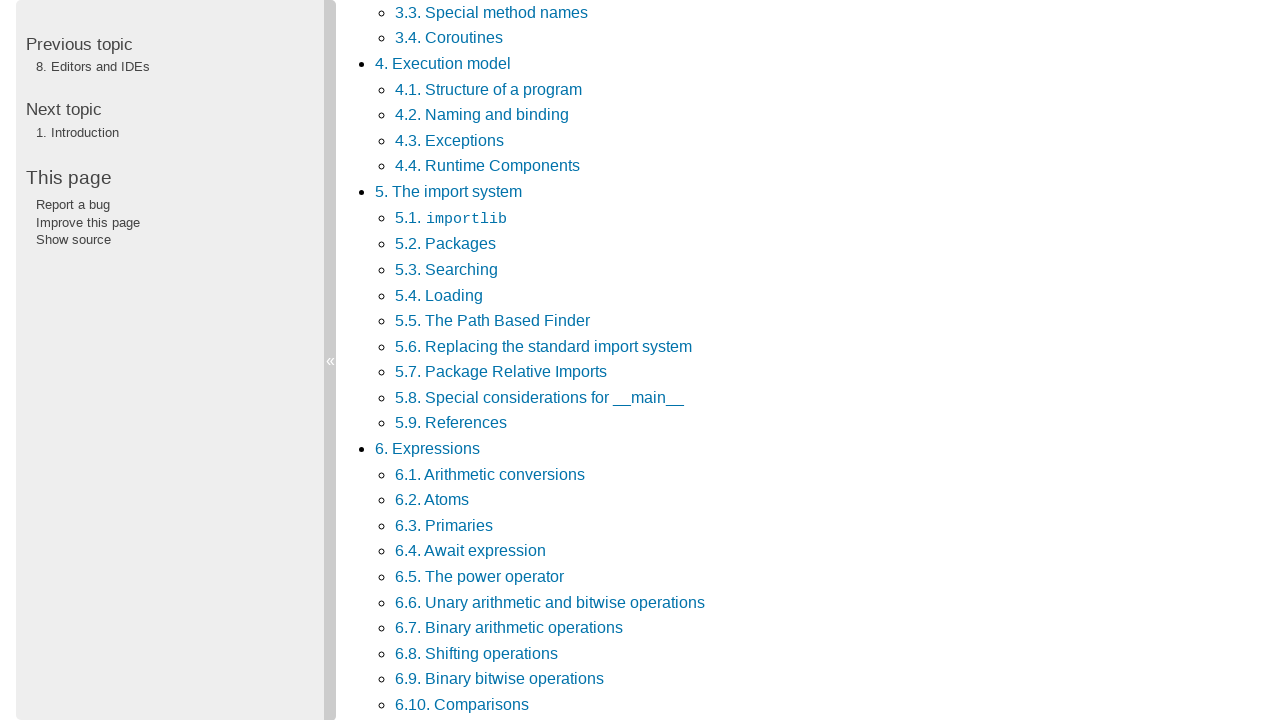

Scrolled page to position 800px
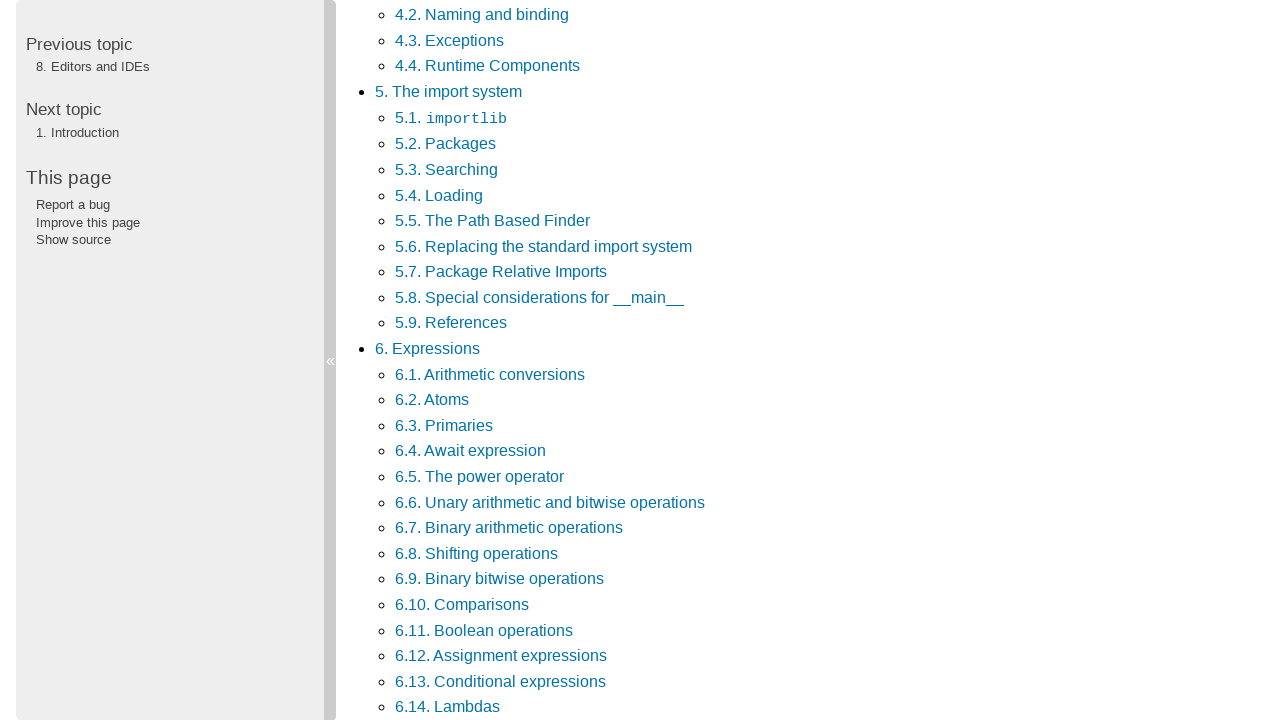

Waited 200ms after scrolling to position 800px
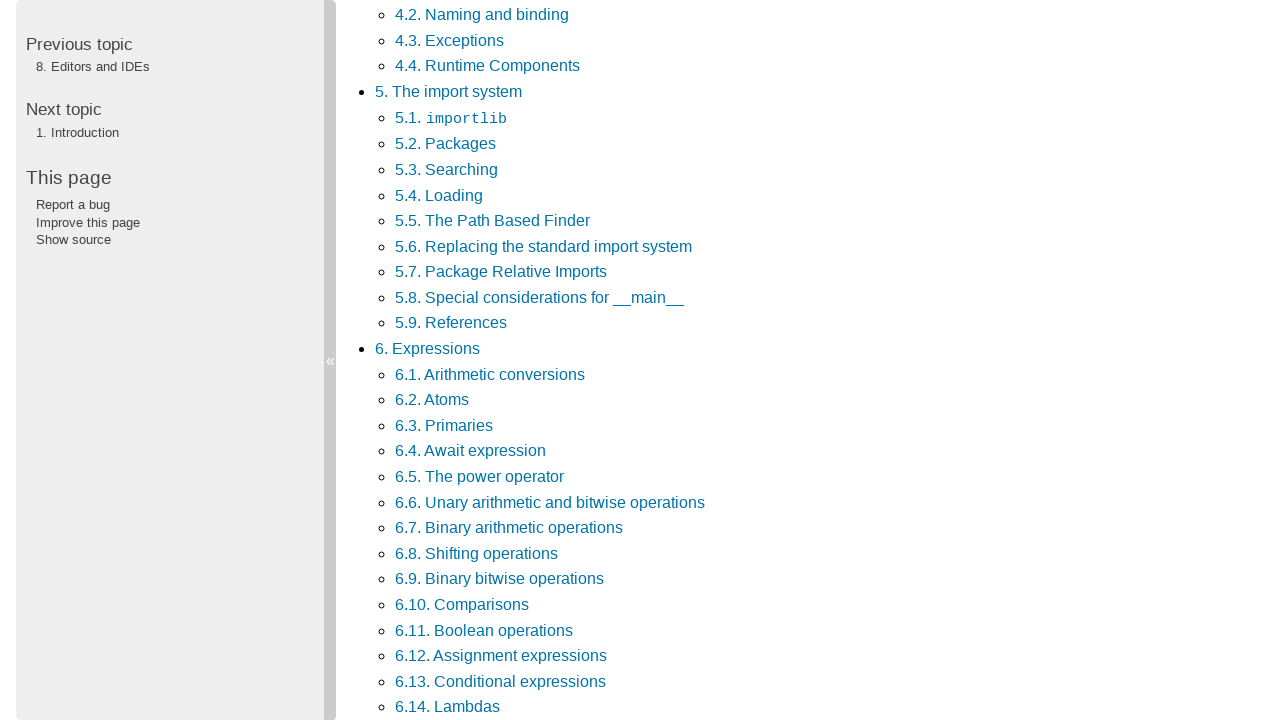

Scrolled page to position 900px
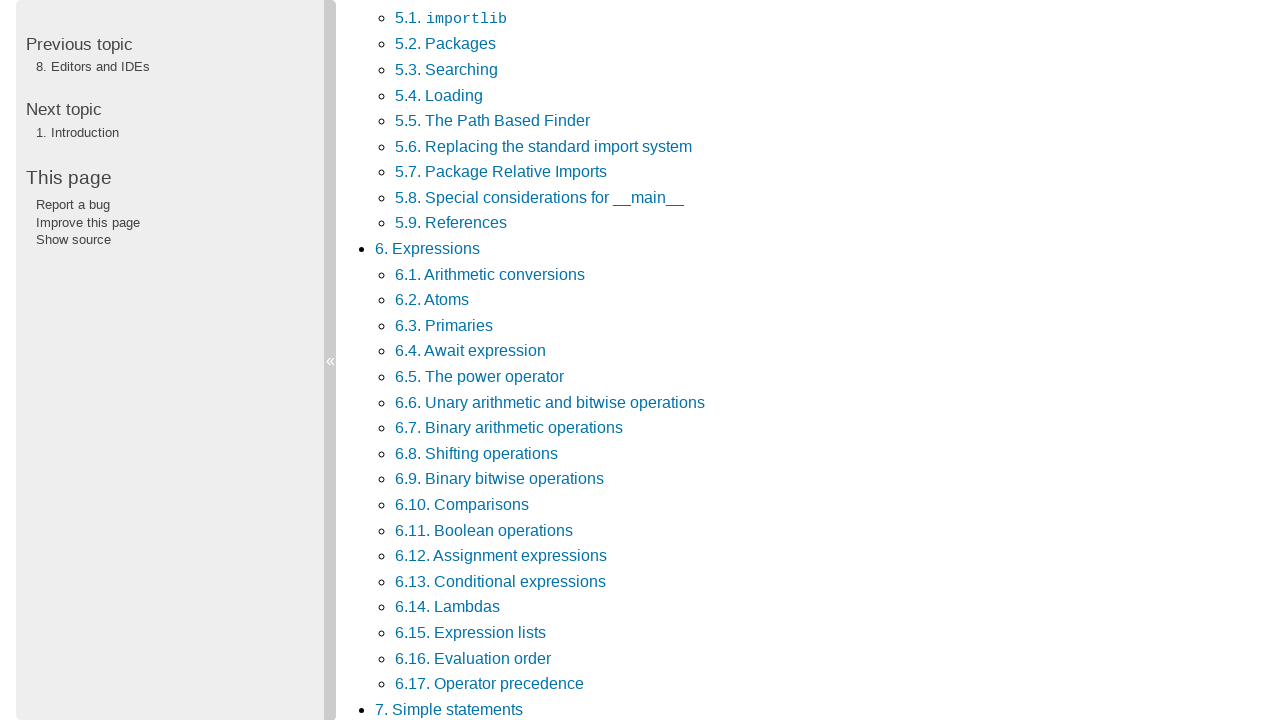

Waited 200ms after scrolling to position 900px
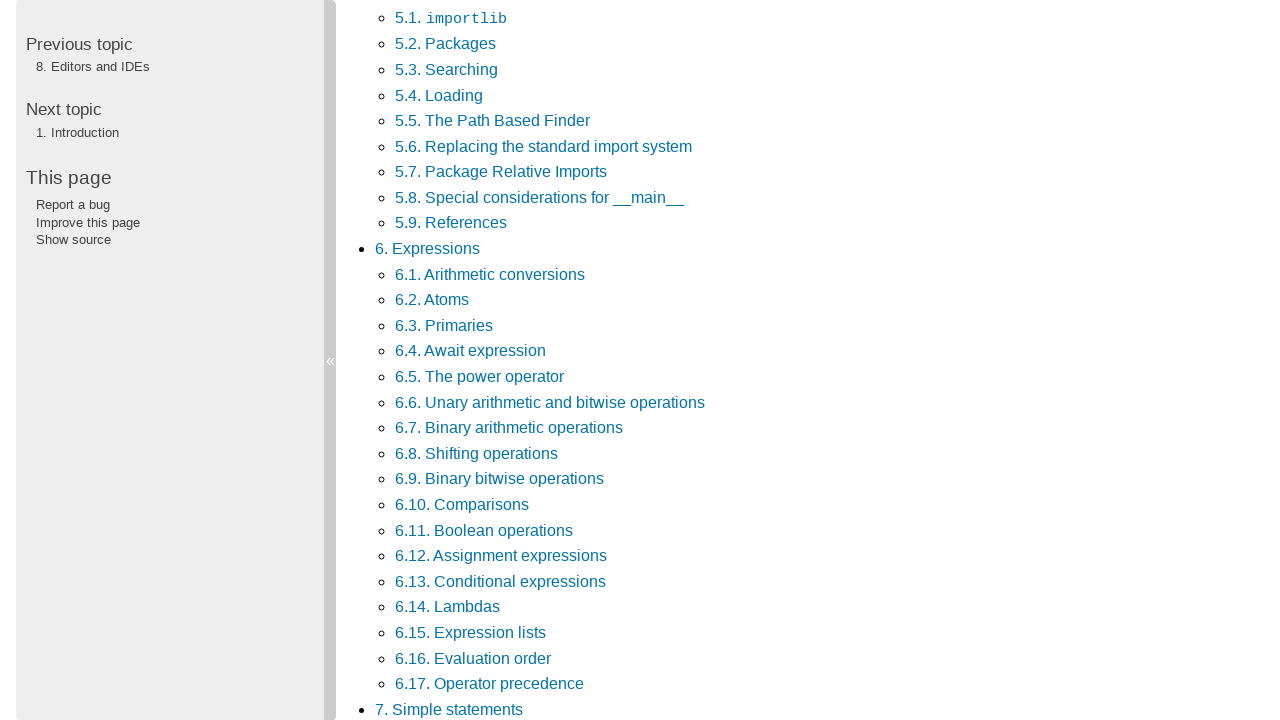

Scrolled page to position 1000px
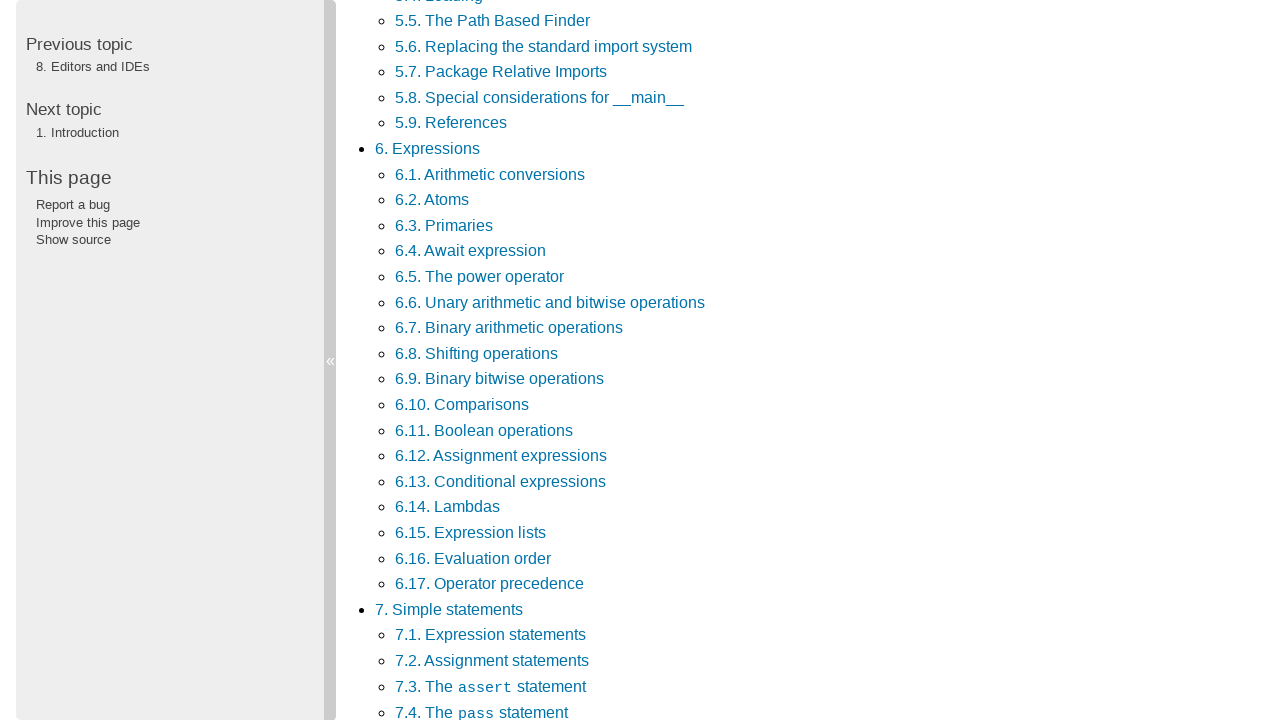

Waited 200ms after scrolling to position 1000px
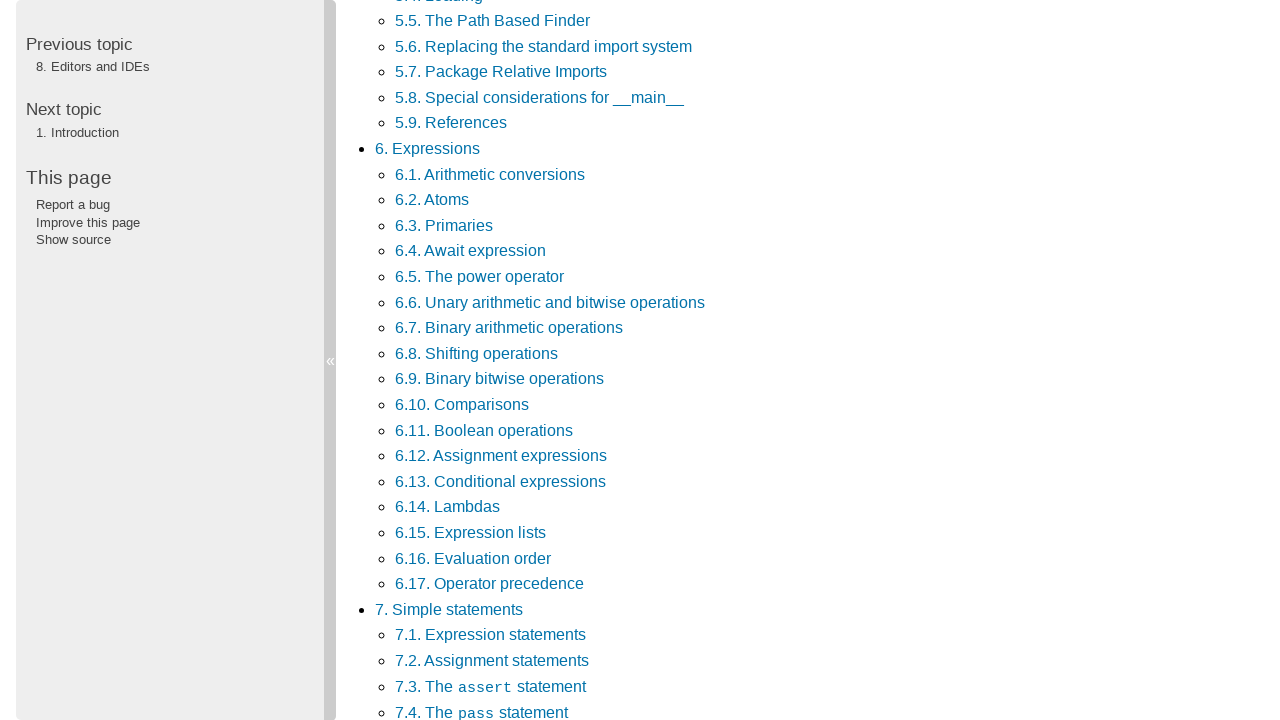

Scrolled page to position 1100px
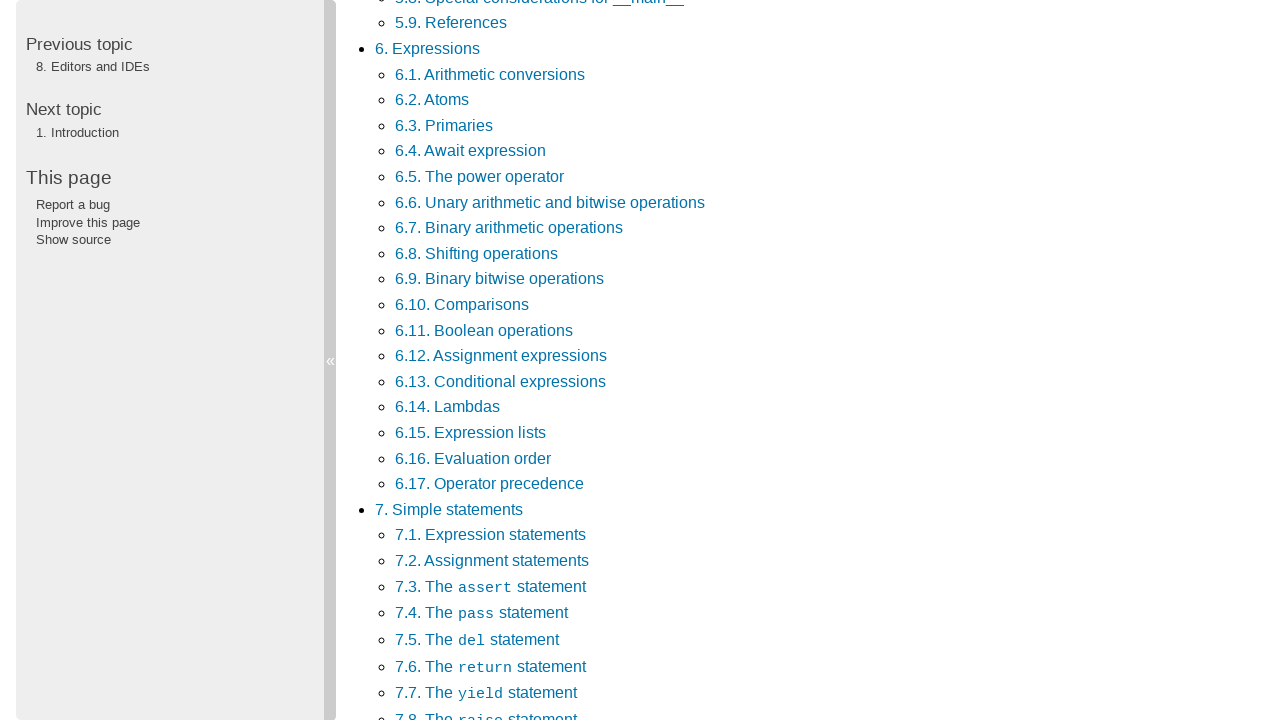

Waited 200ms after scrolling to position 1100px
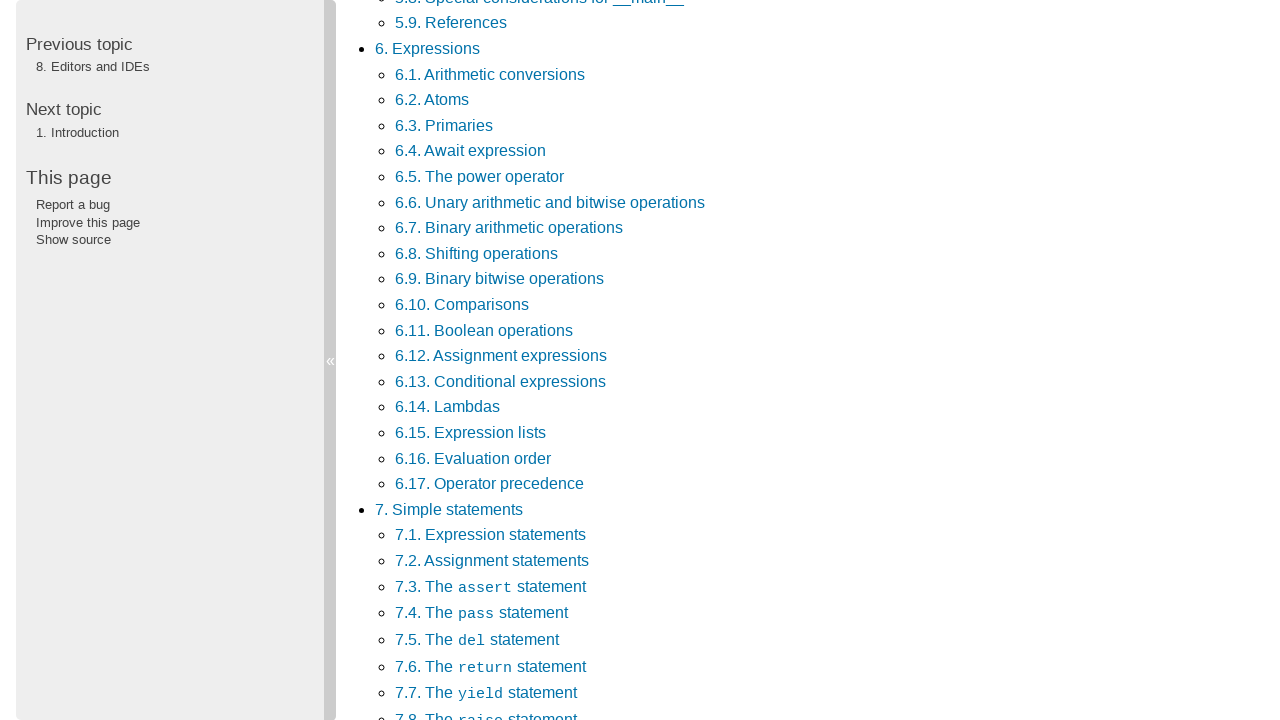

Scrolled page to position 1200px
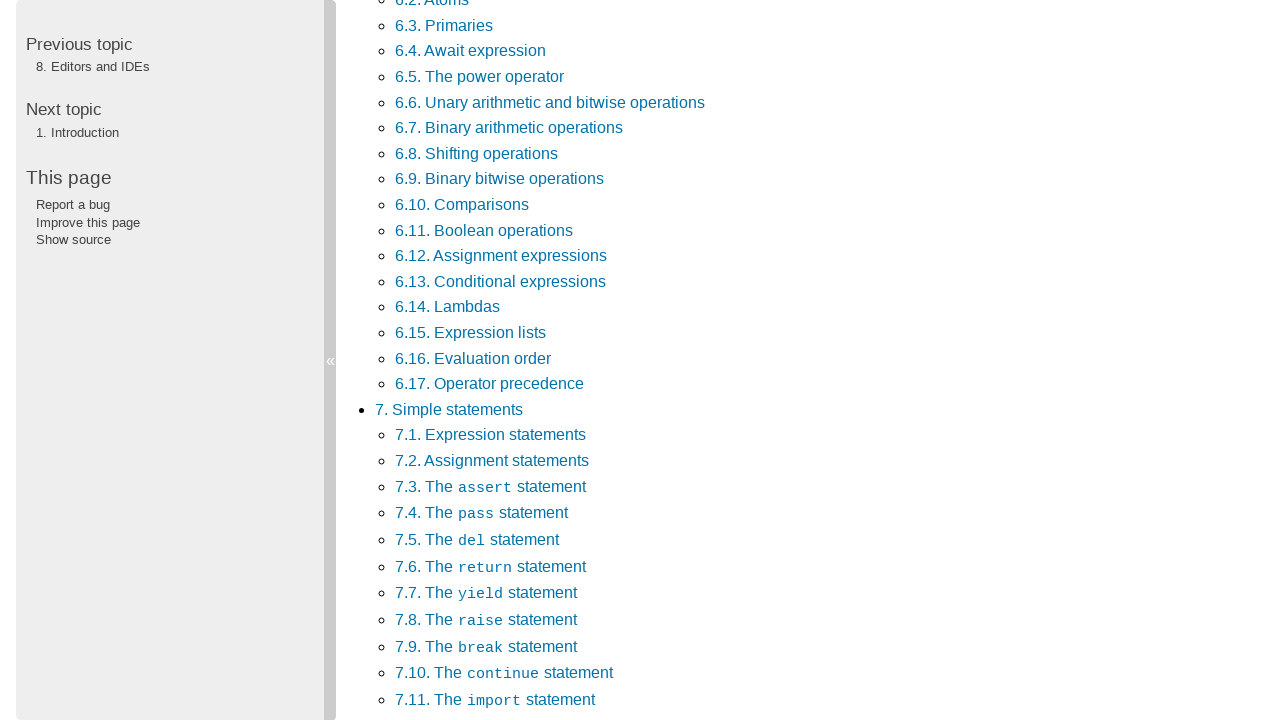

Waited 200ms after scrolling to position 1200px
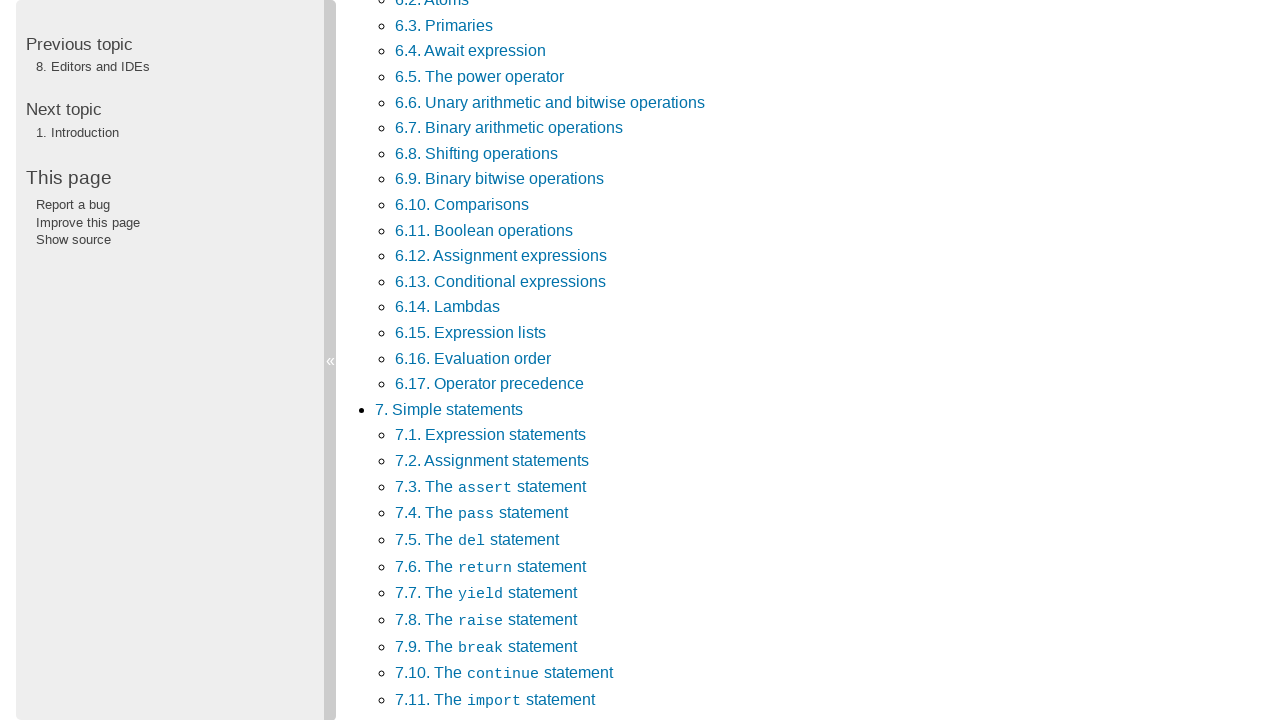

Scrolled page to position 1300px
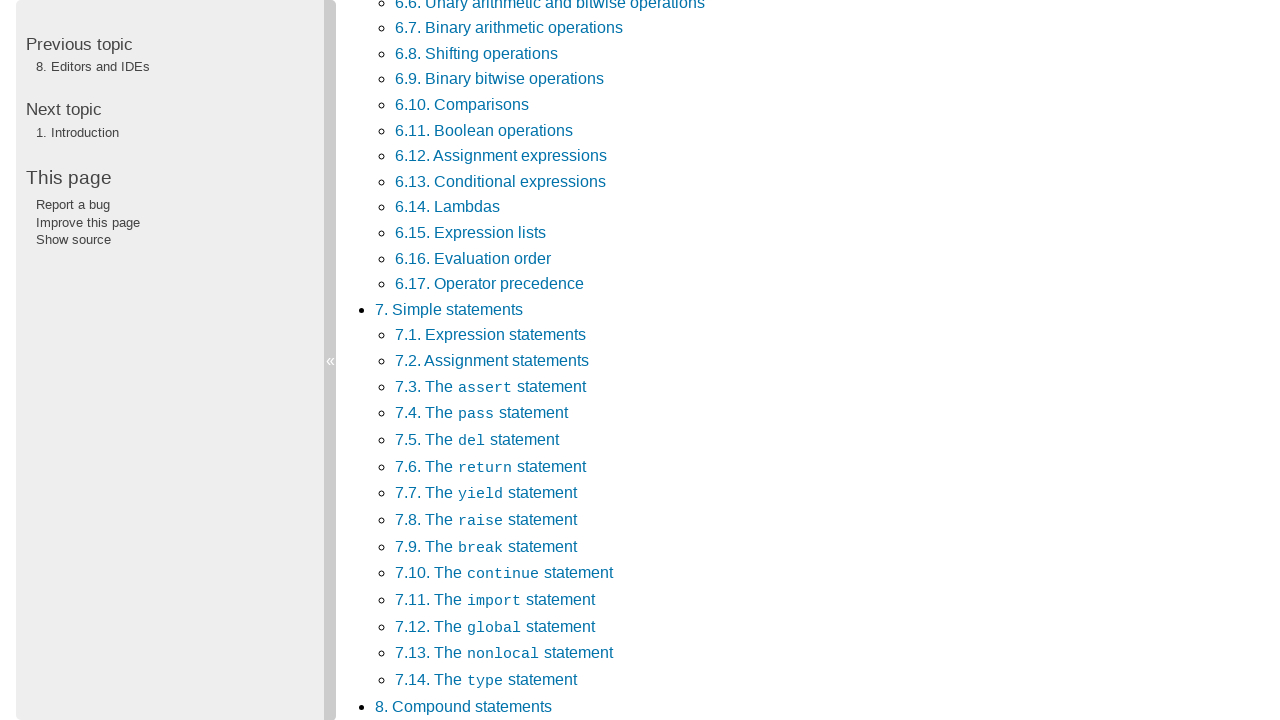

Waited 200ms after scrolling to position 1300px
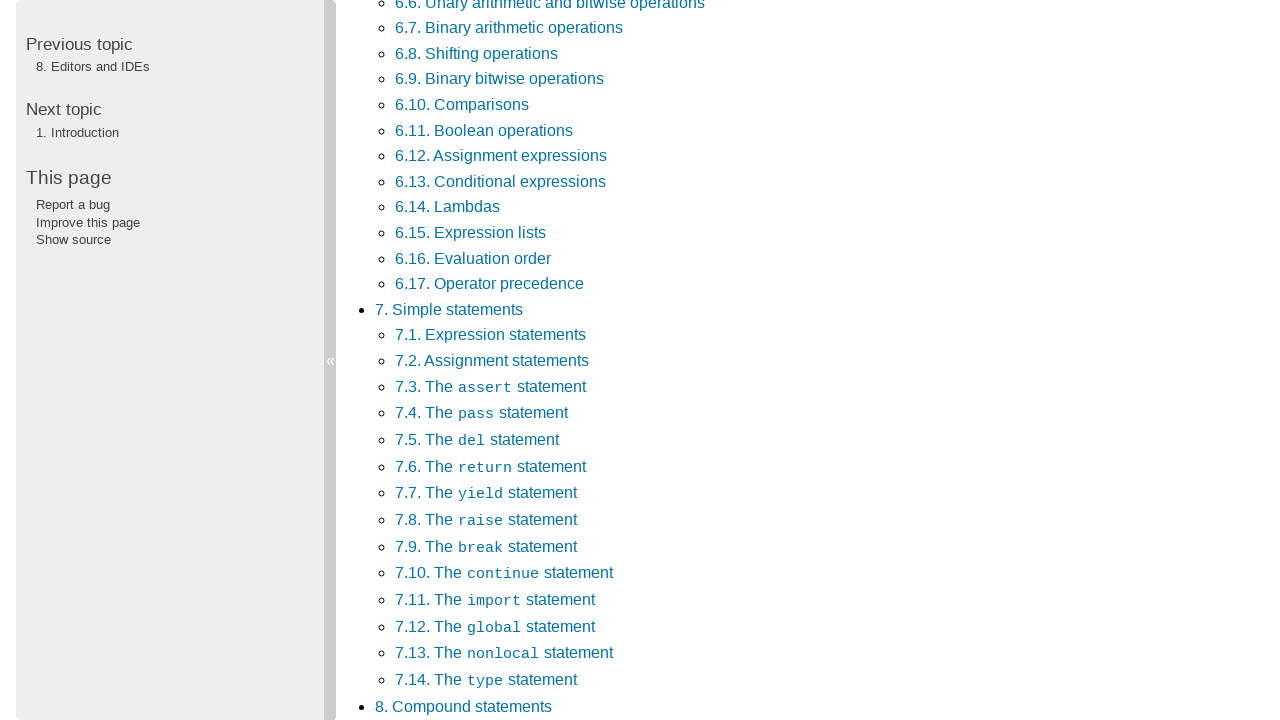

Scrolled page to position 1400px
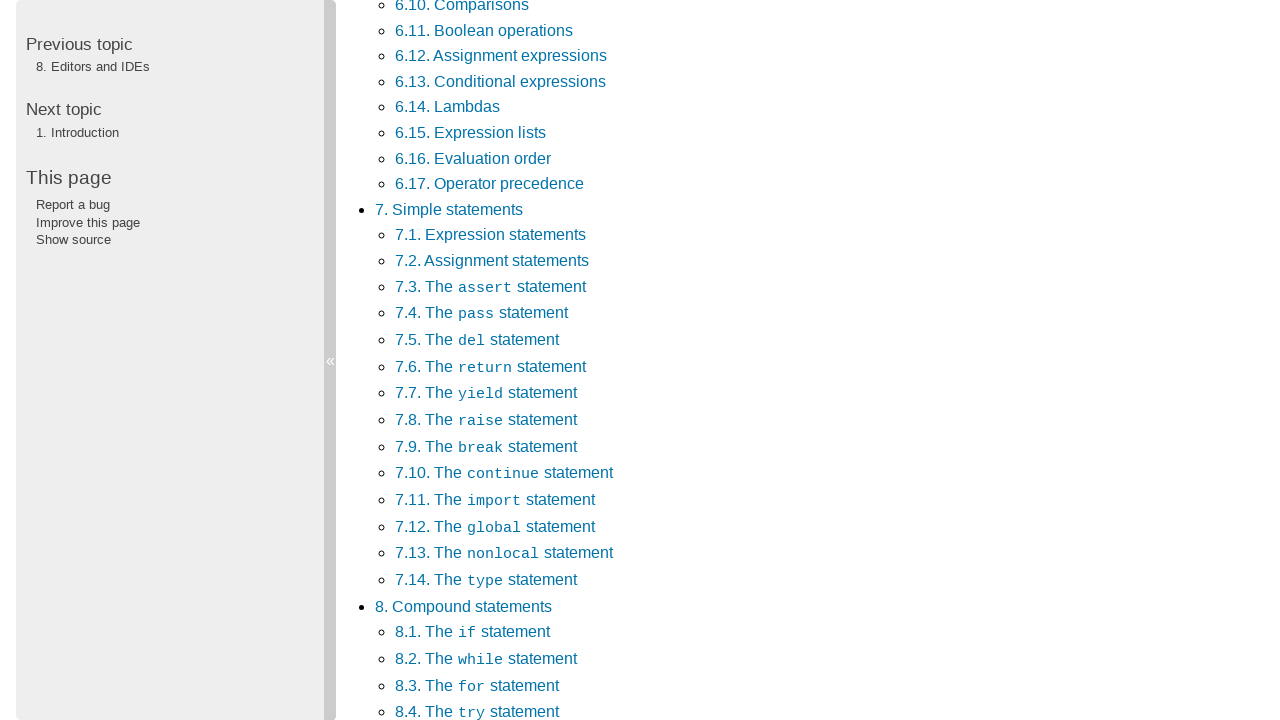

Waited 200ms after scrolling to position 1400px
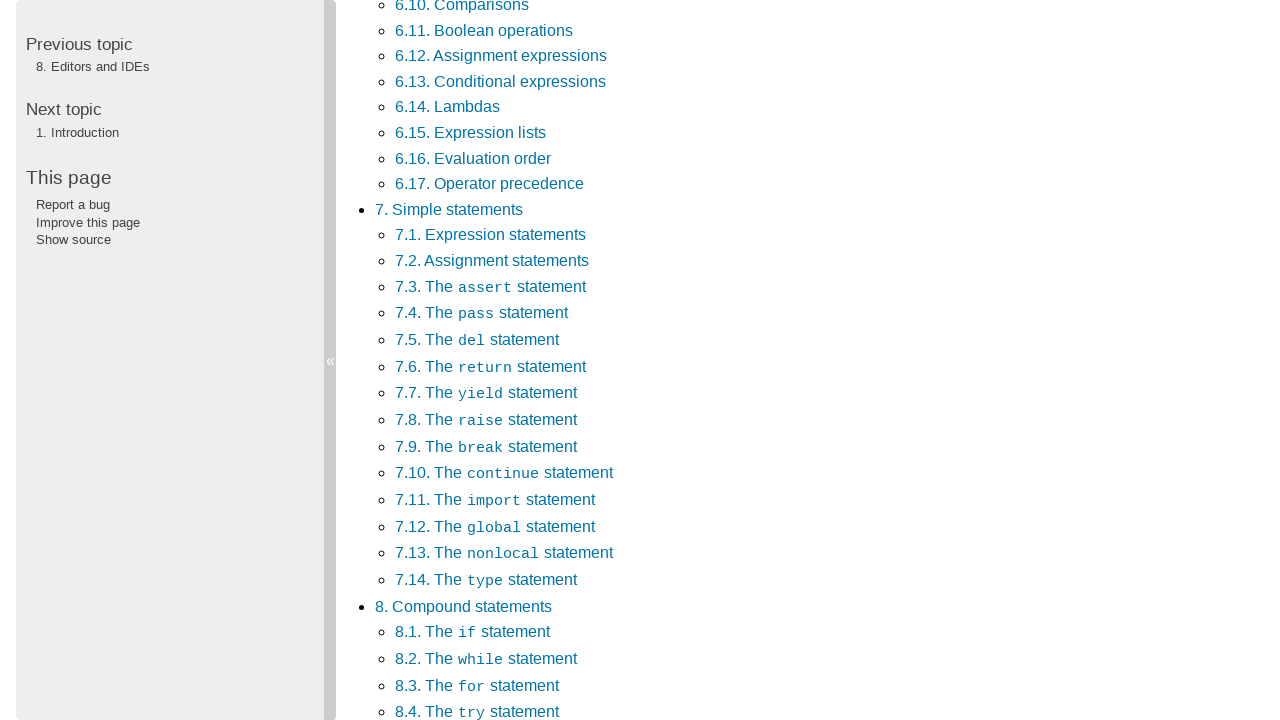

Navigated to Python Language Reference (final navigation)
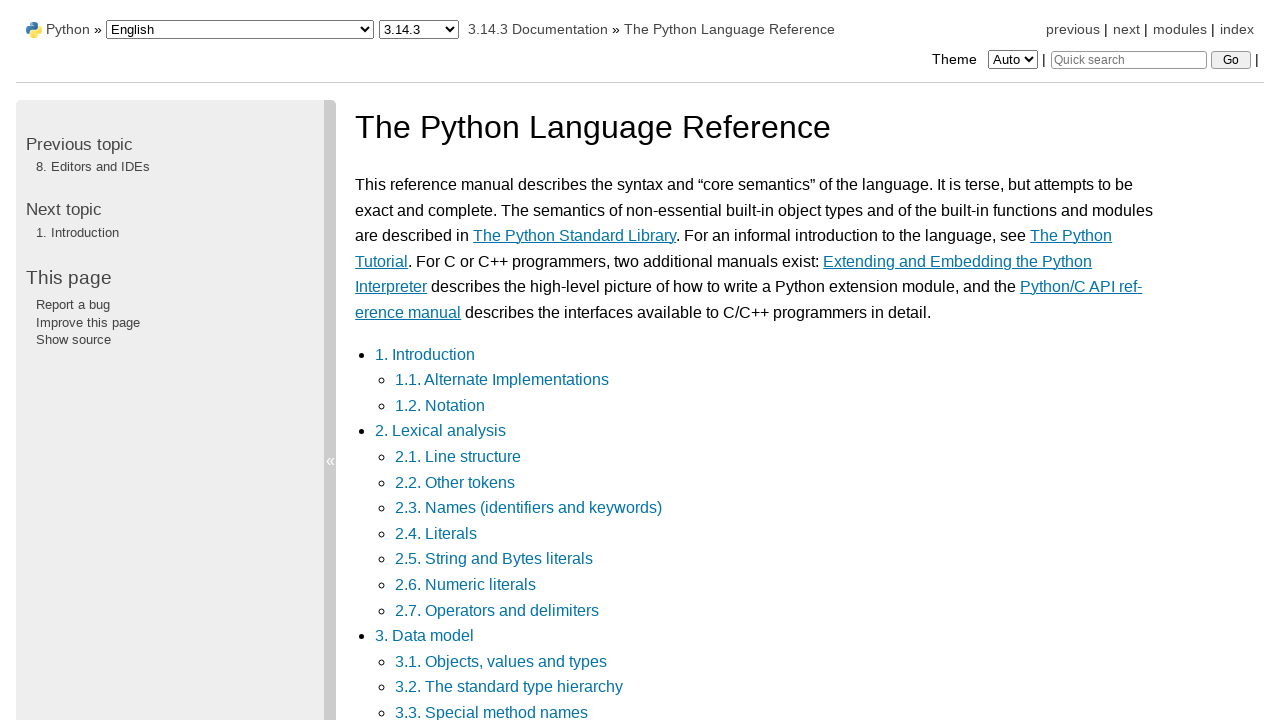

Final page load completed
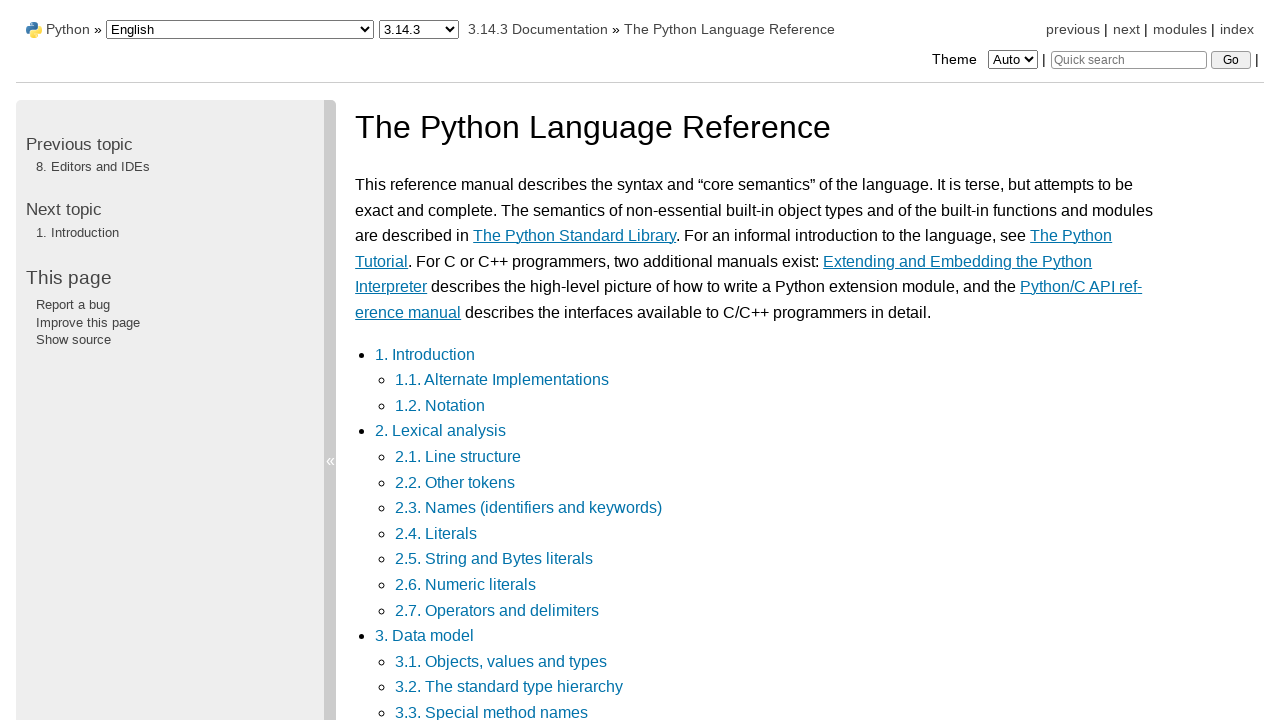

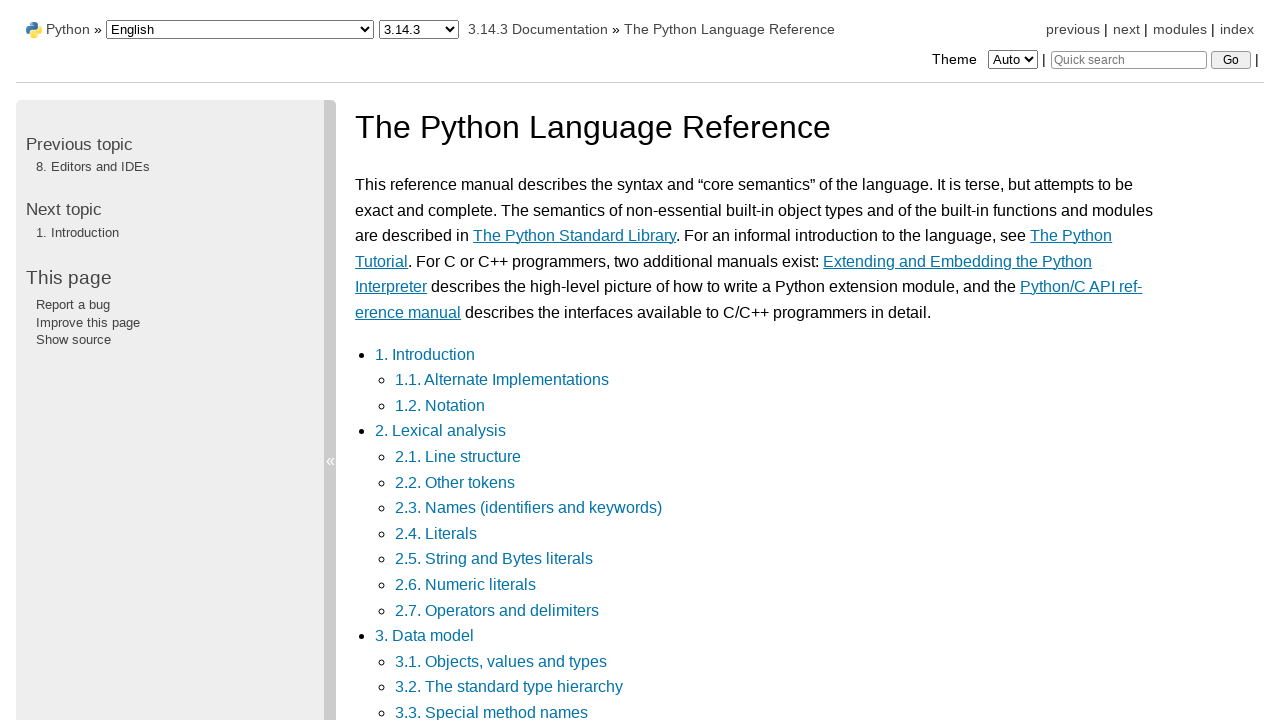